Tests dropdown functionality by verifying dropdown options exist and selecting a country from a country dropdown.

Starting URL: https://practice.expandtesting.com/dropdown

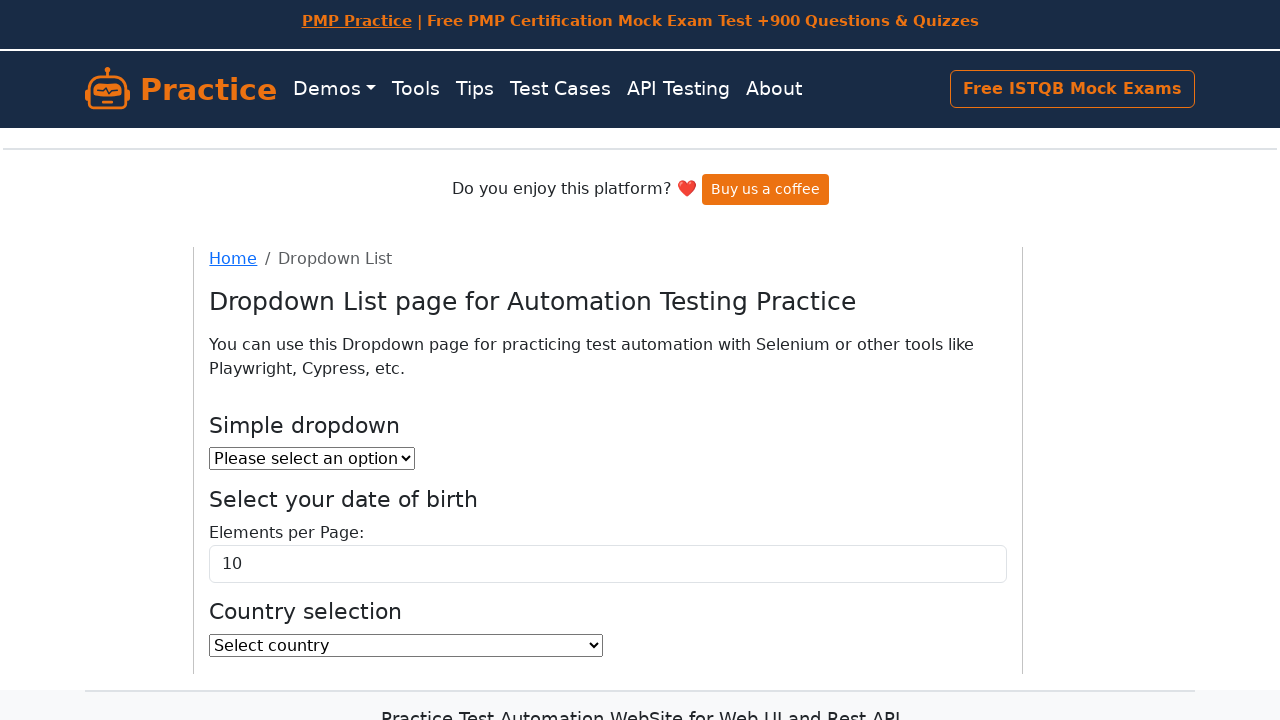

Waited for dropdown elements to load
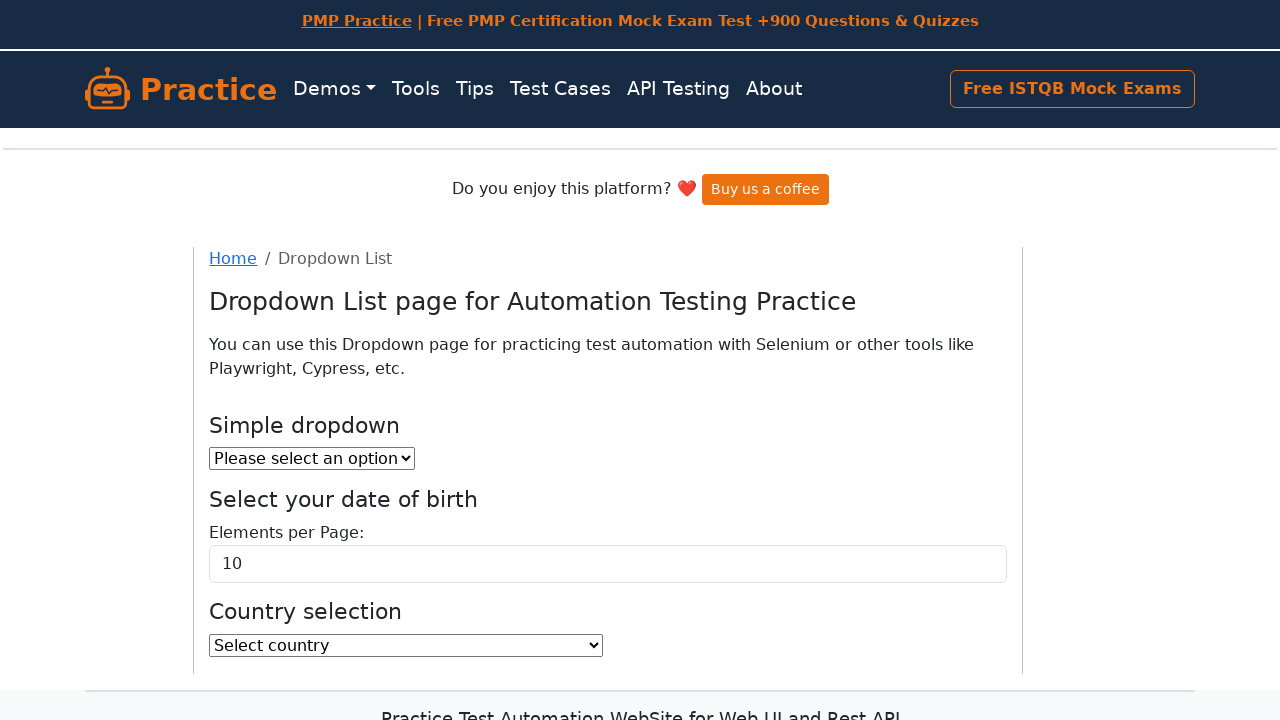

Located the first (simple) dropdown element
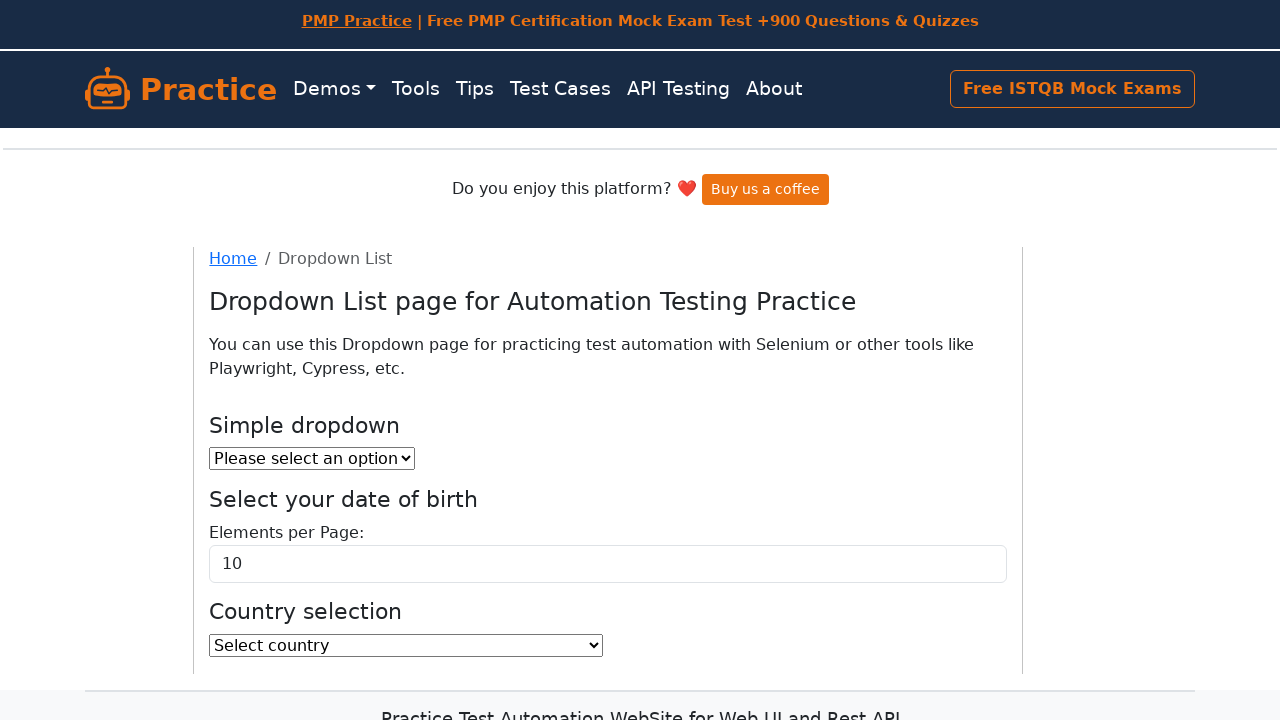

Retrieved all options from the simple dropdown
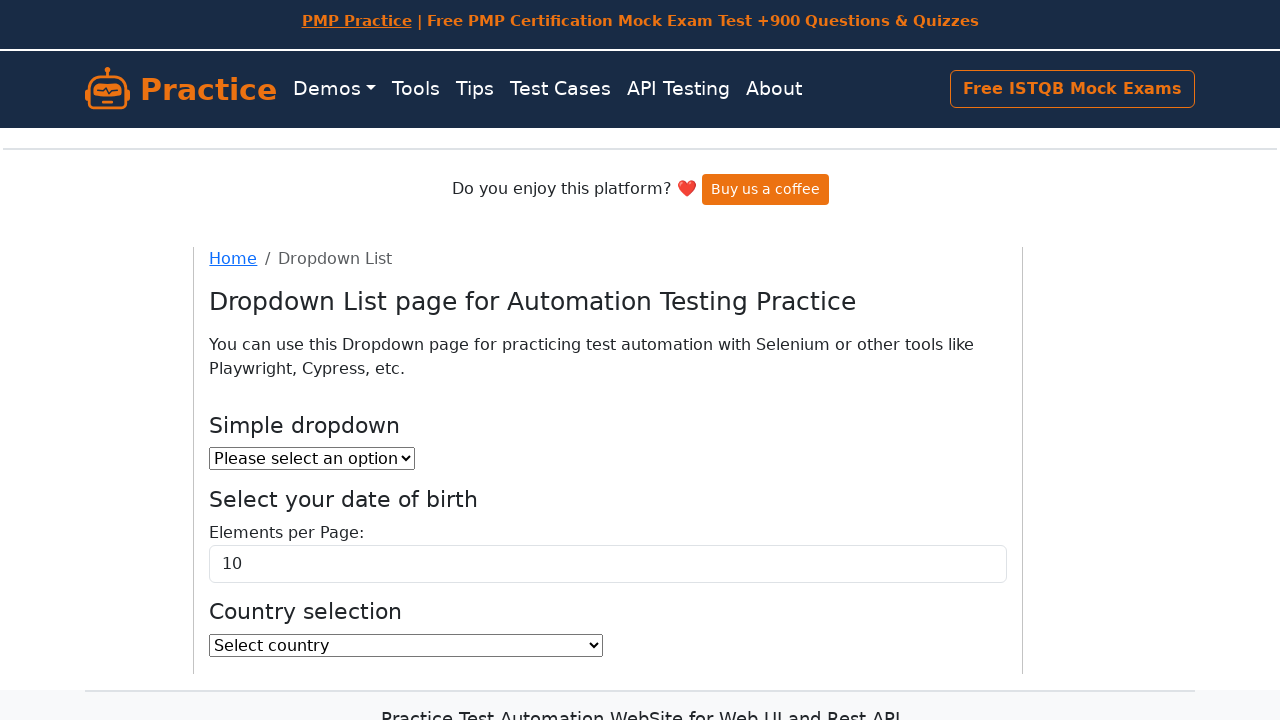

Located the country dropdown element
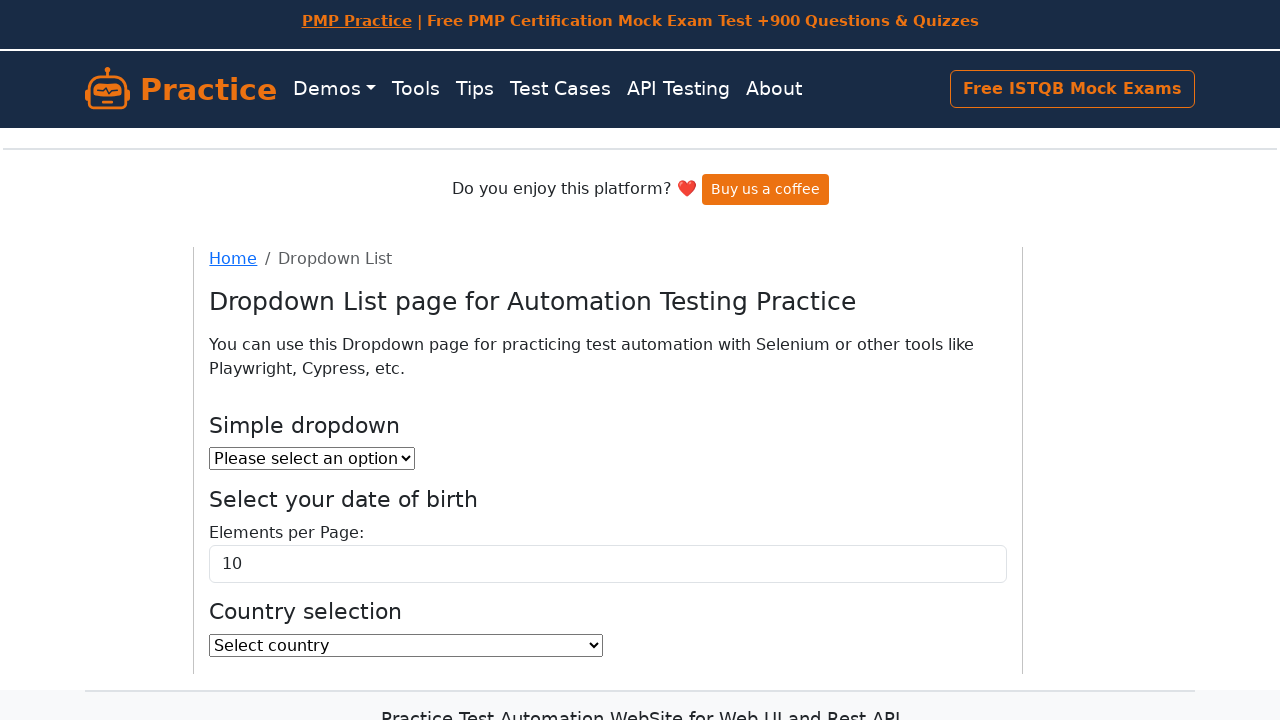

Selected 'Slovakia' from the country dropdown on select#country, select[name='country'], select >> nth=-1
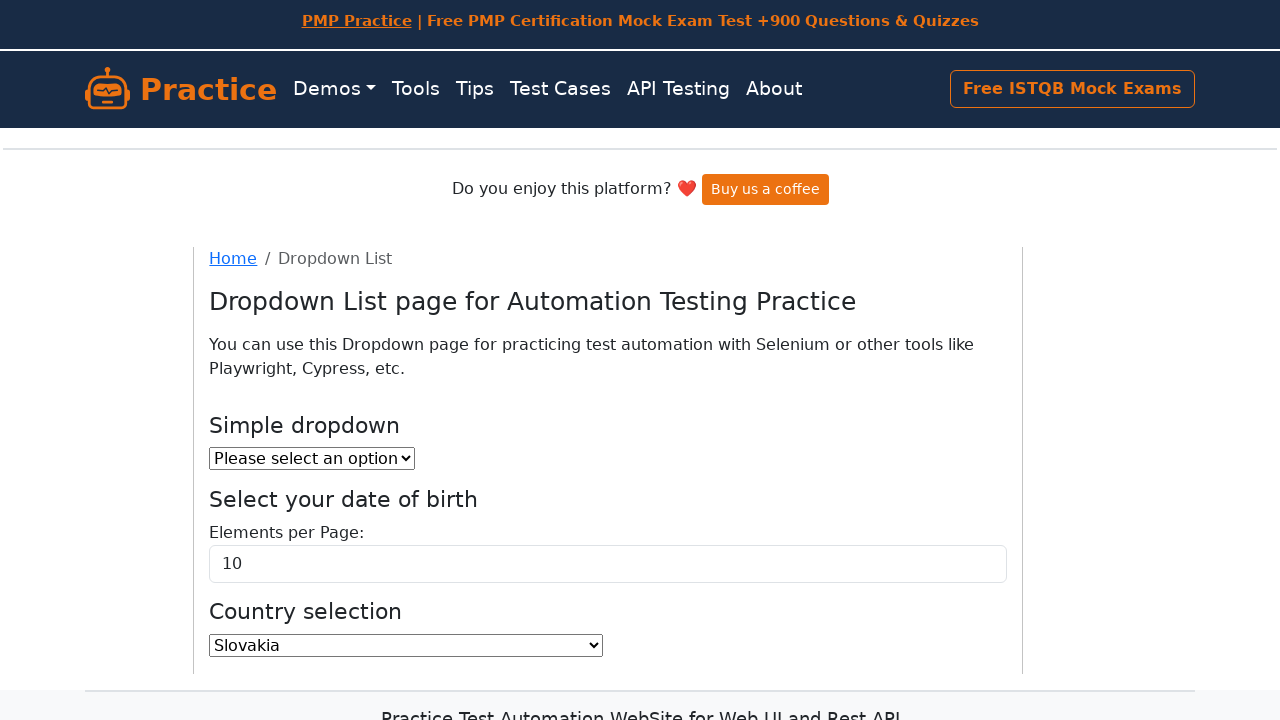

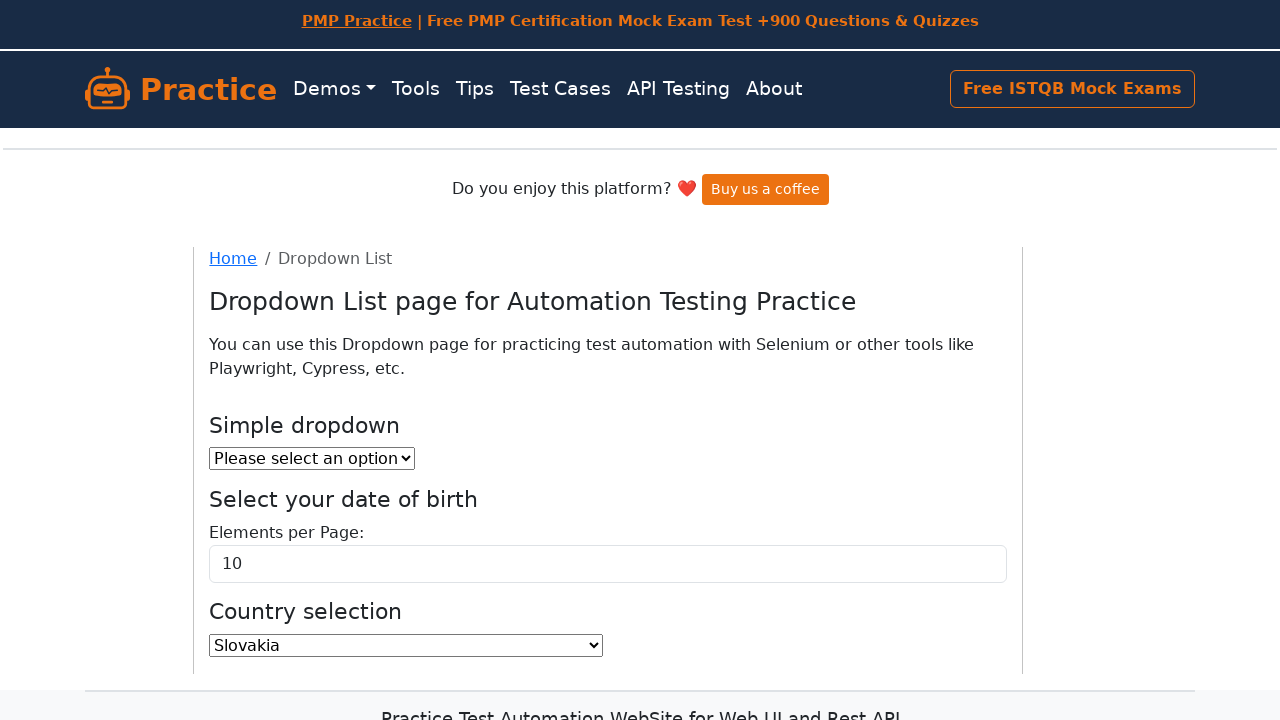